Navigates to YouTube homepage and takes a screenshot of the page

Starting URL: https://www.youtube.com/

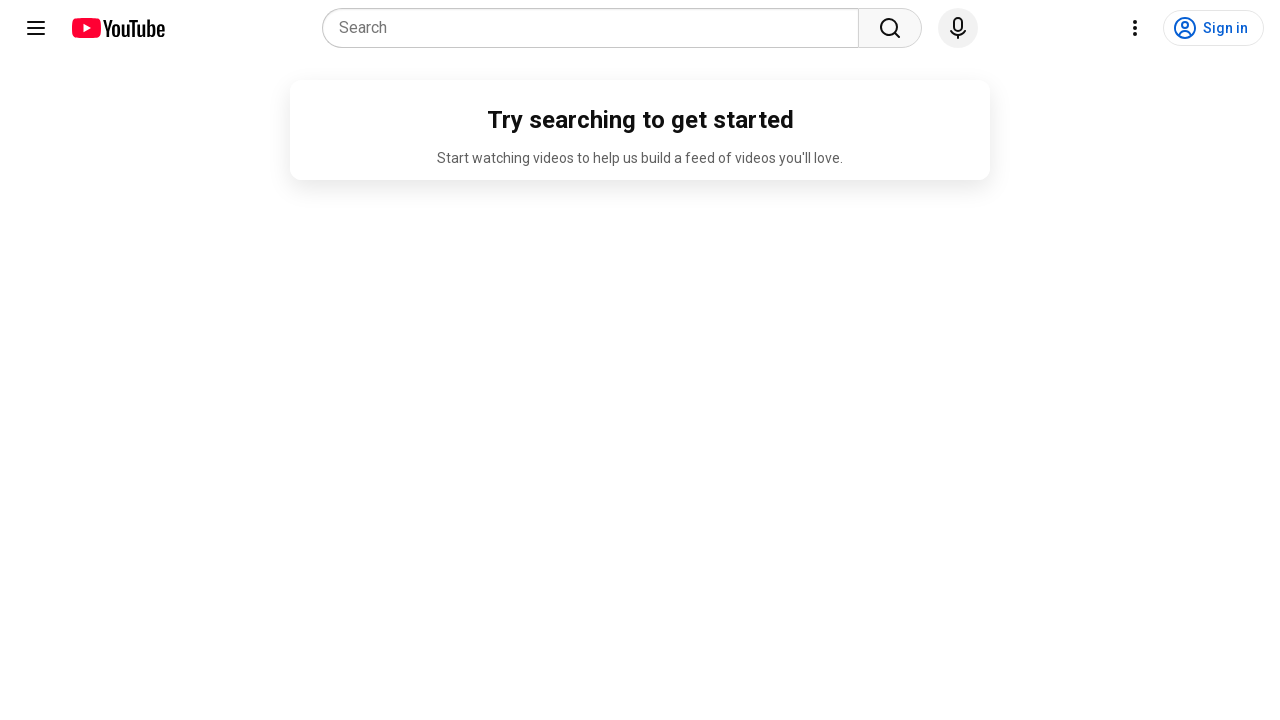

Waited for YouTube homepage to fully load (domcontentloaded)
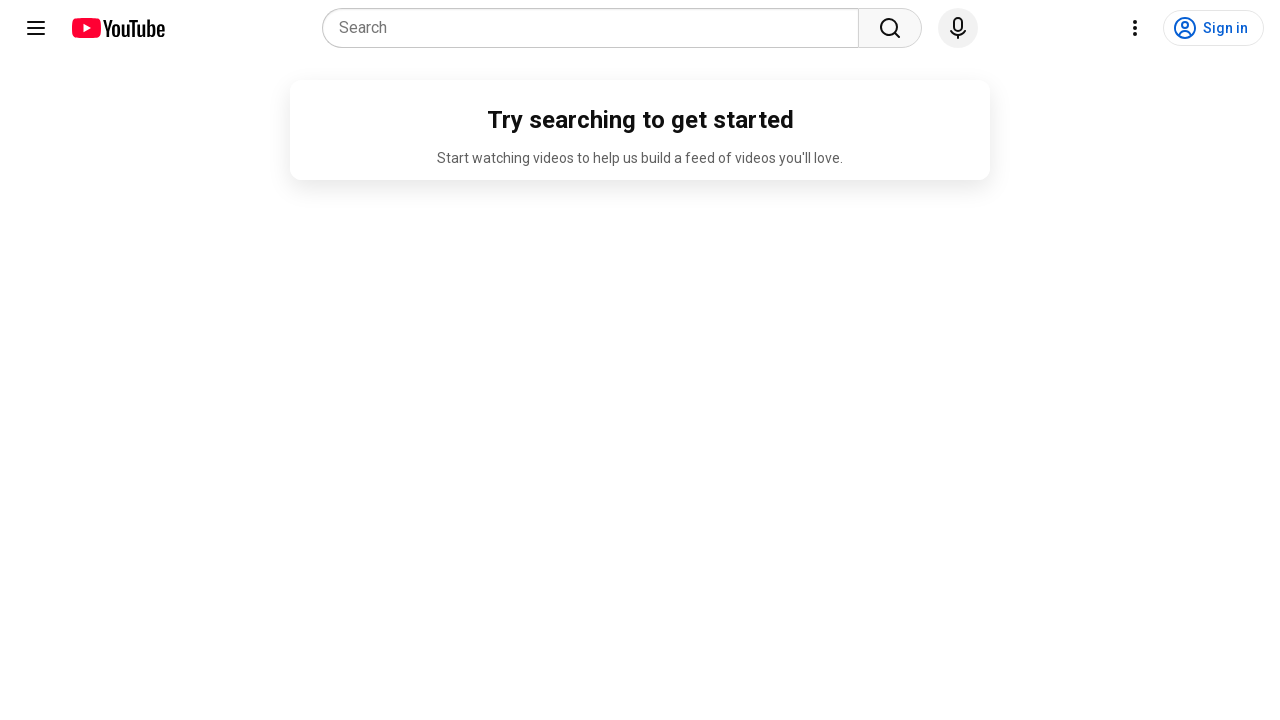

Captured screenshot of YouTube homepage
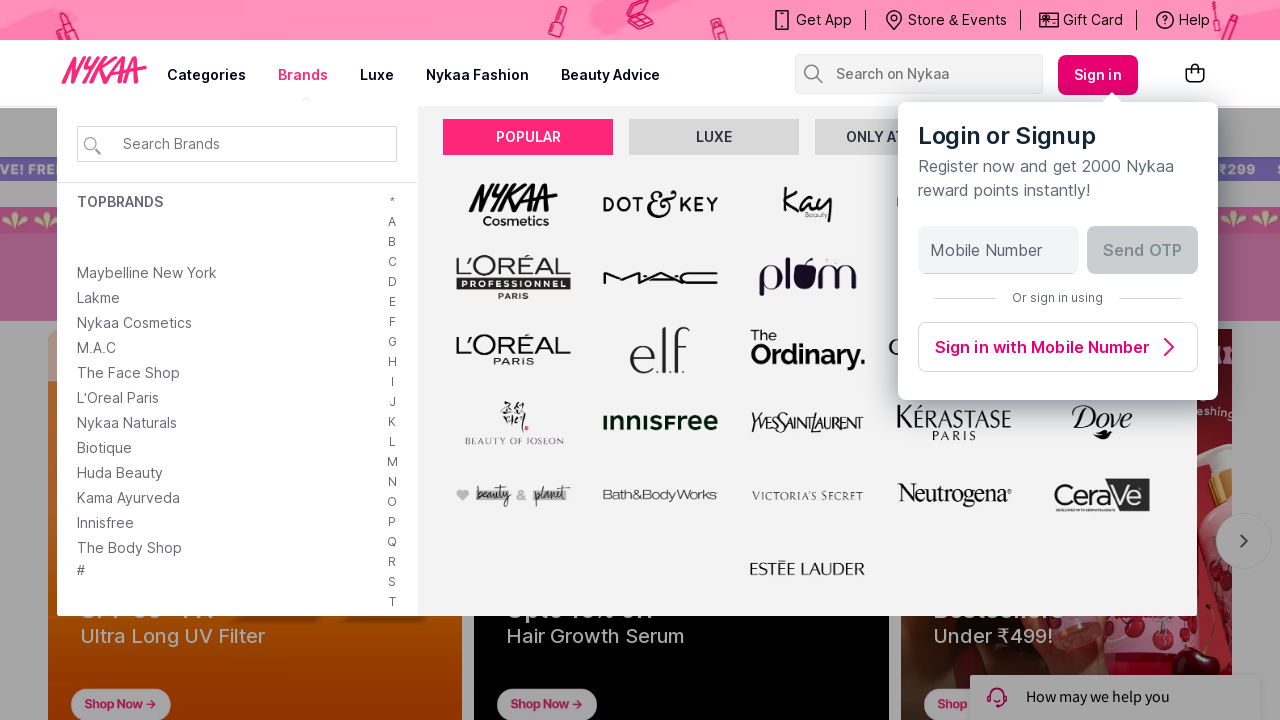

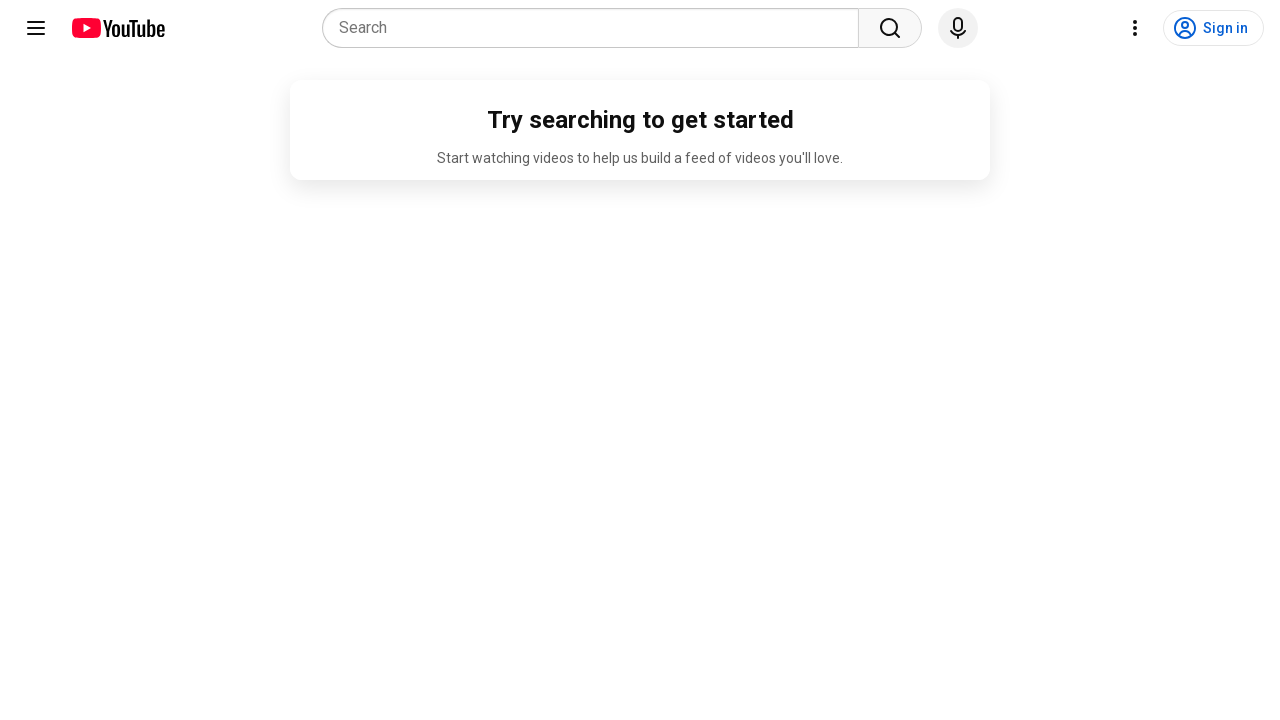